Tests the jQuery UI datepicker widget by switching to an iframe and entering a date value into the date input field

Starting URL: https://jqueryui.com/datepicker/

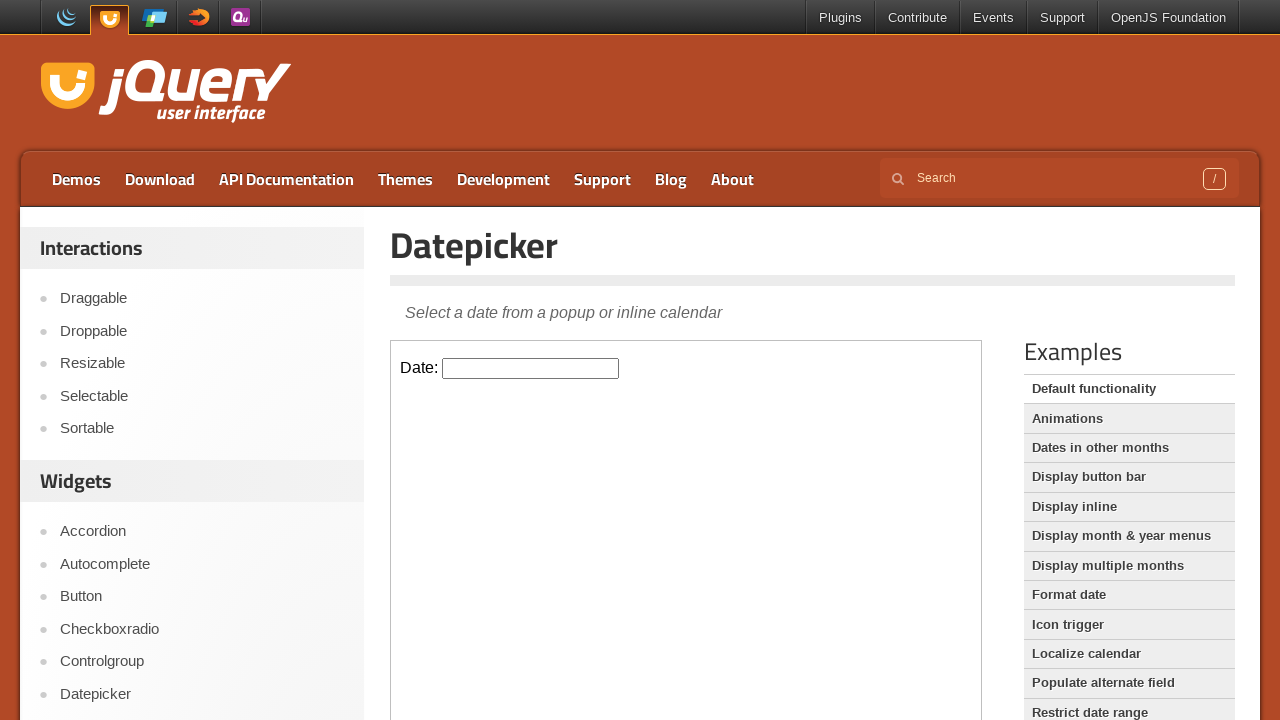

Located the first iframe containing the datepicker widget
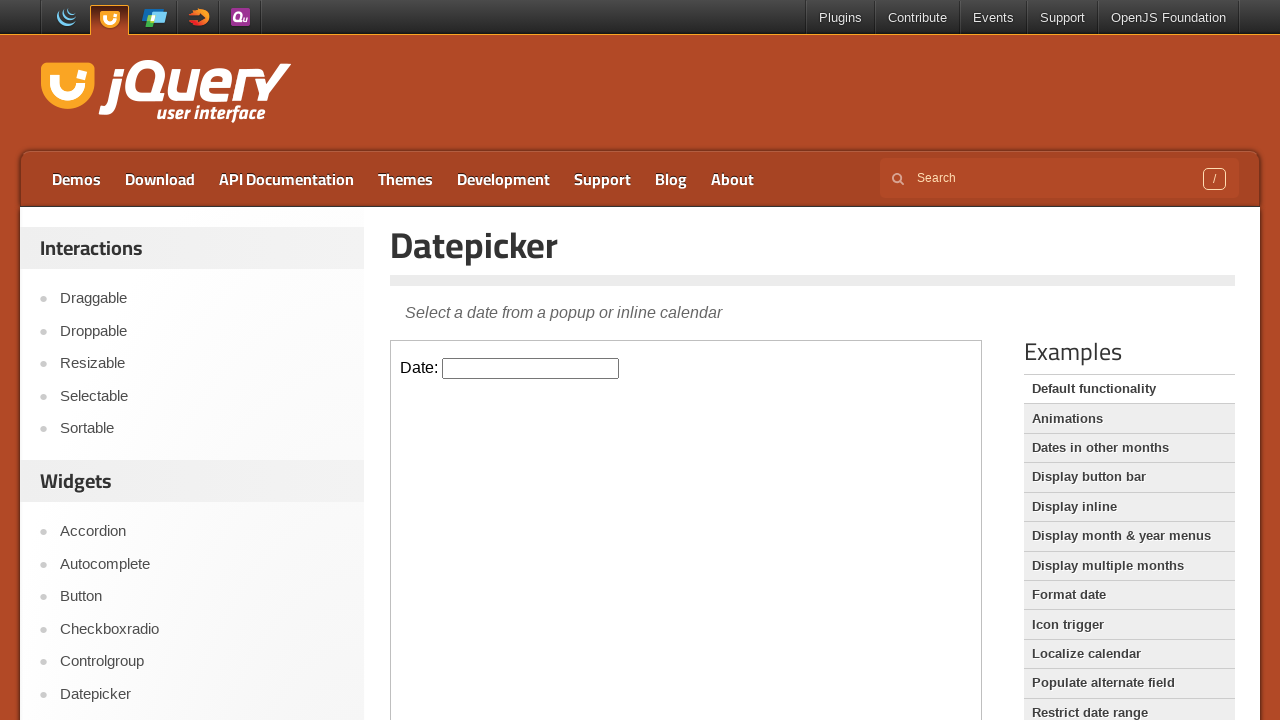

Entered date '05/12/2024' into the datepicker input field on iframe >> nth=0 >> internal:control=enter-frame >> #datepicker
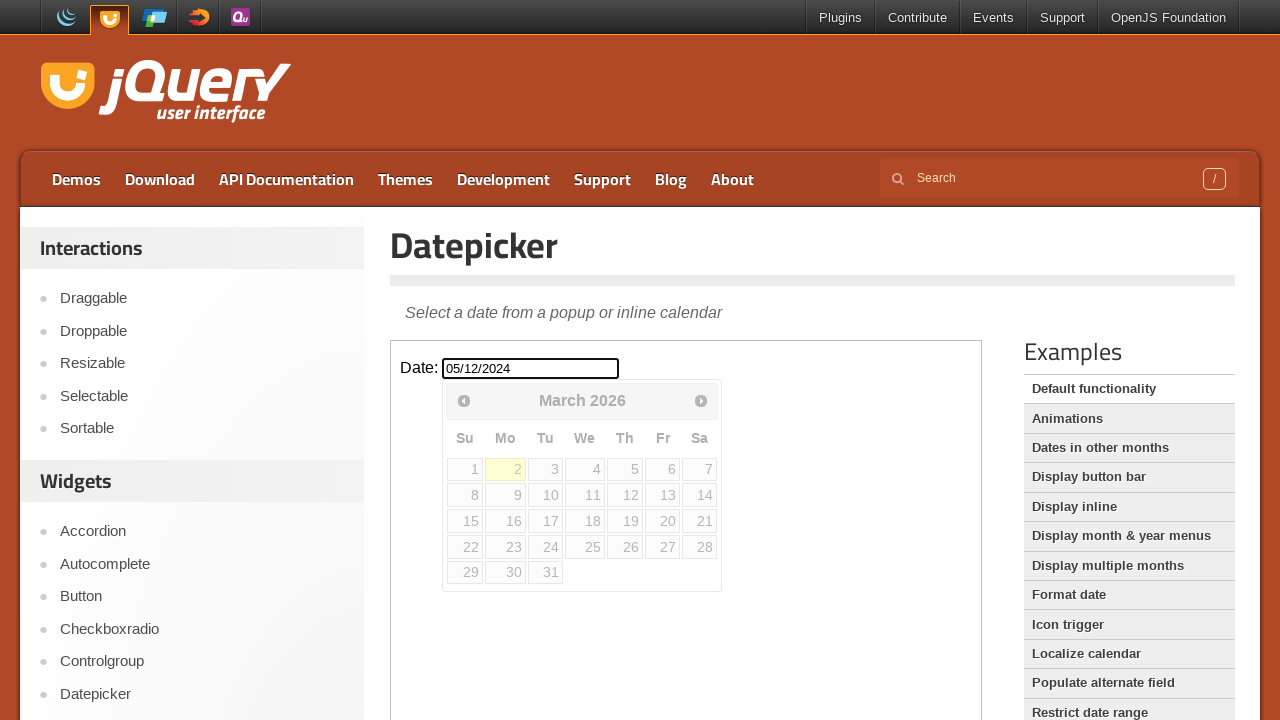

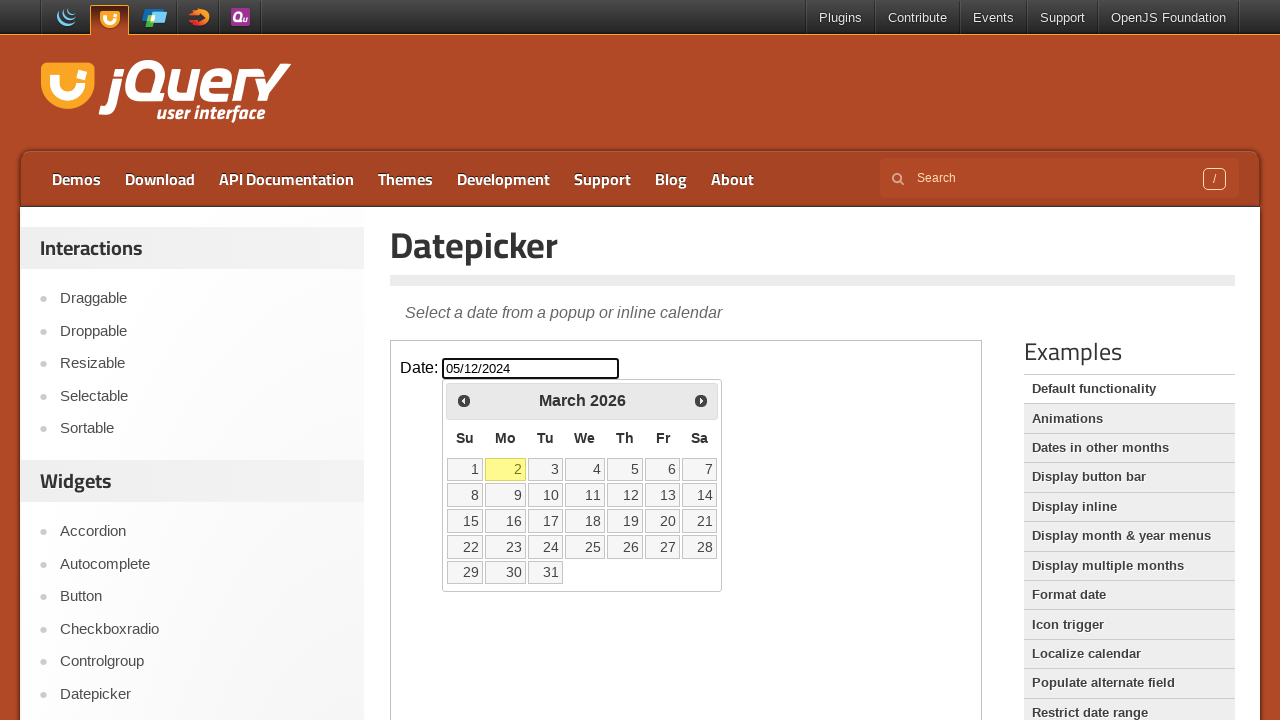